Tests the doctor search functionality on a health portal by searching for a doctor by name and verifying the search result displays the correct doctor name

Starting URL: https://health.hamropatro.com/doctors

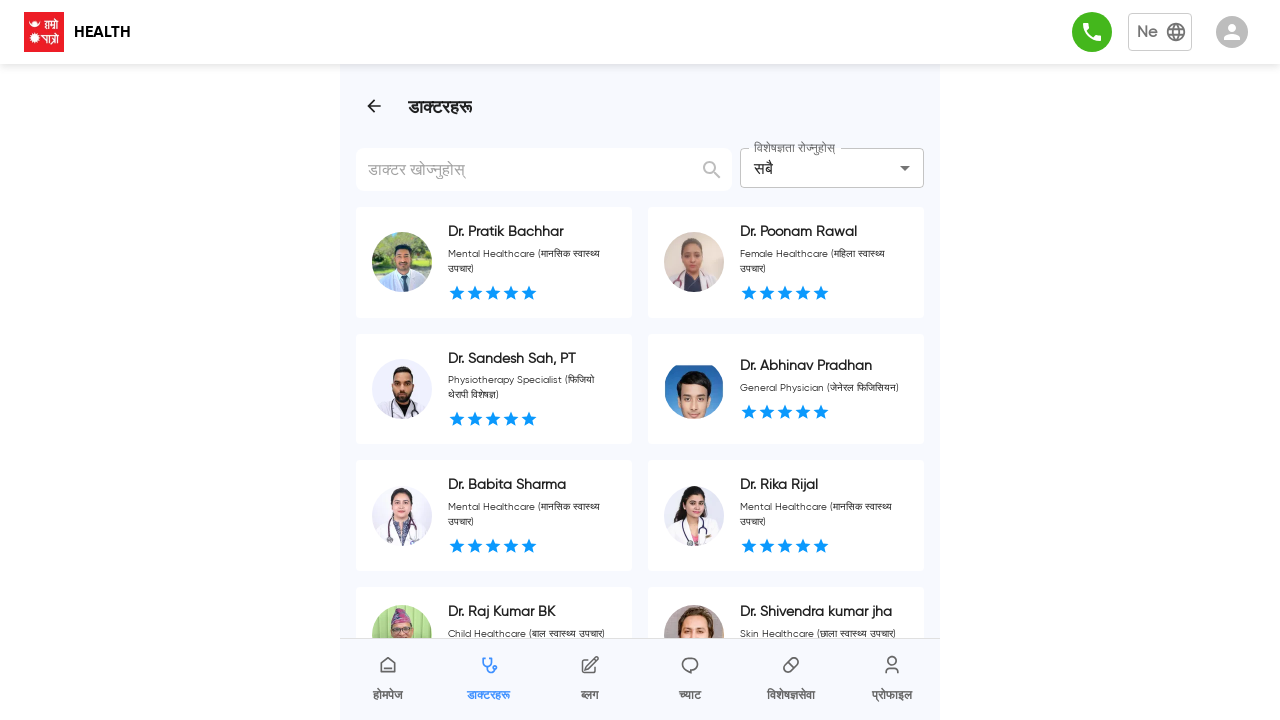

Search input field loaded and became available
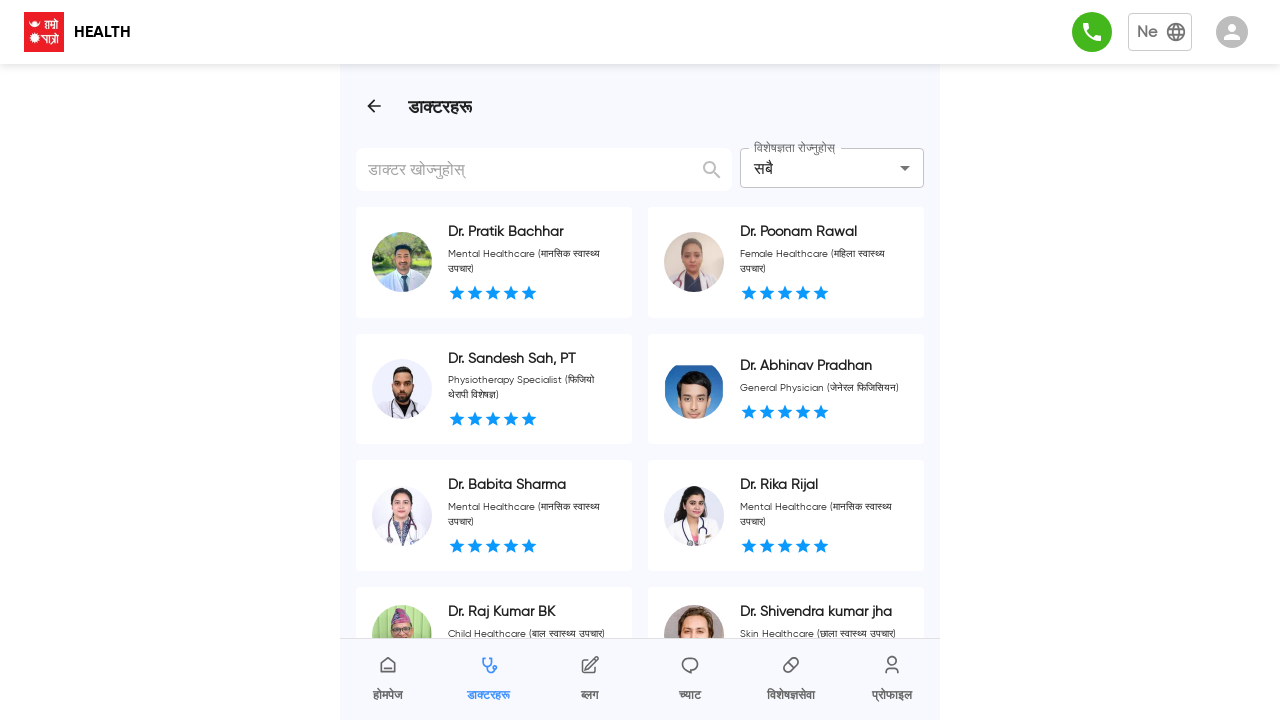

Filled search input with doctor name 'Imran Ansari' on #search-input
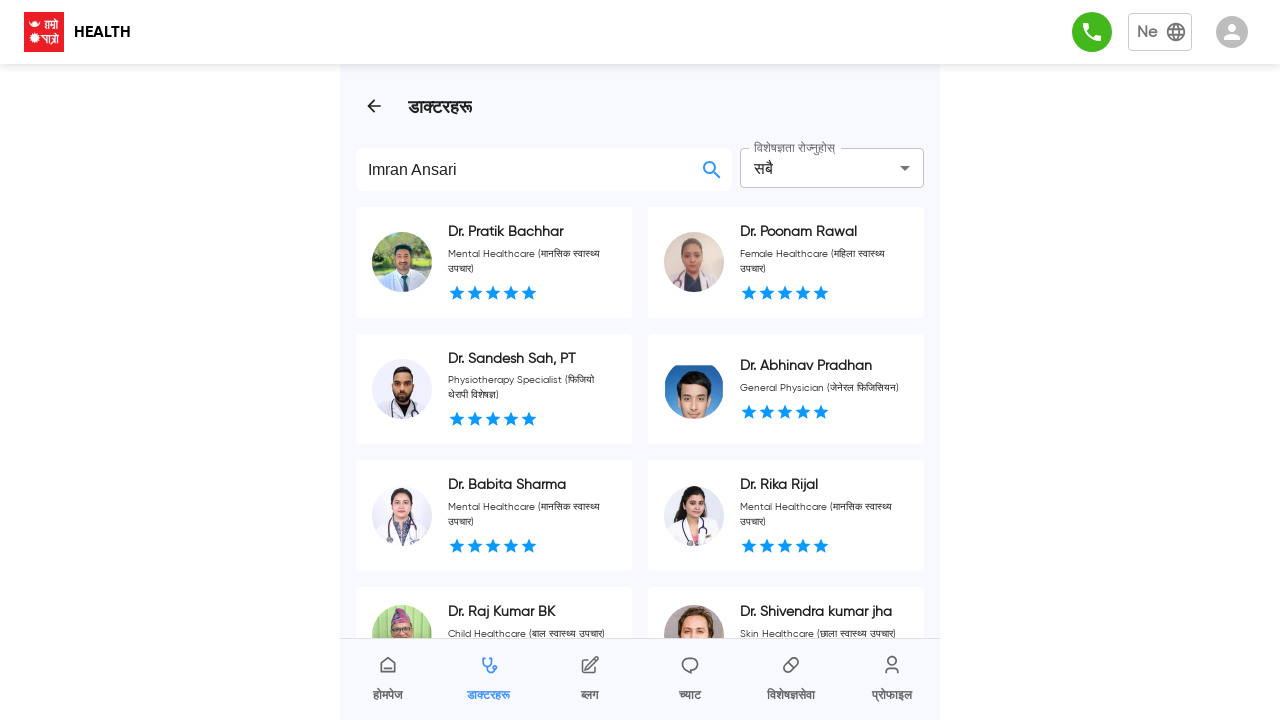

Pressed Enter to submit the doctor search on #search-input
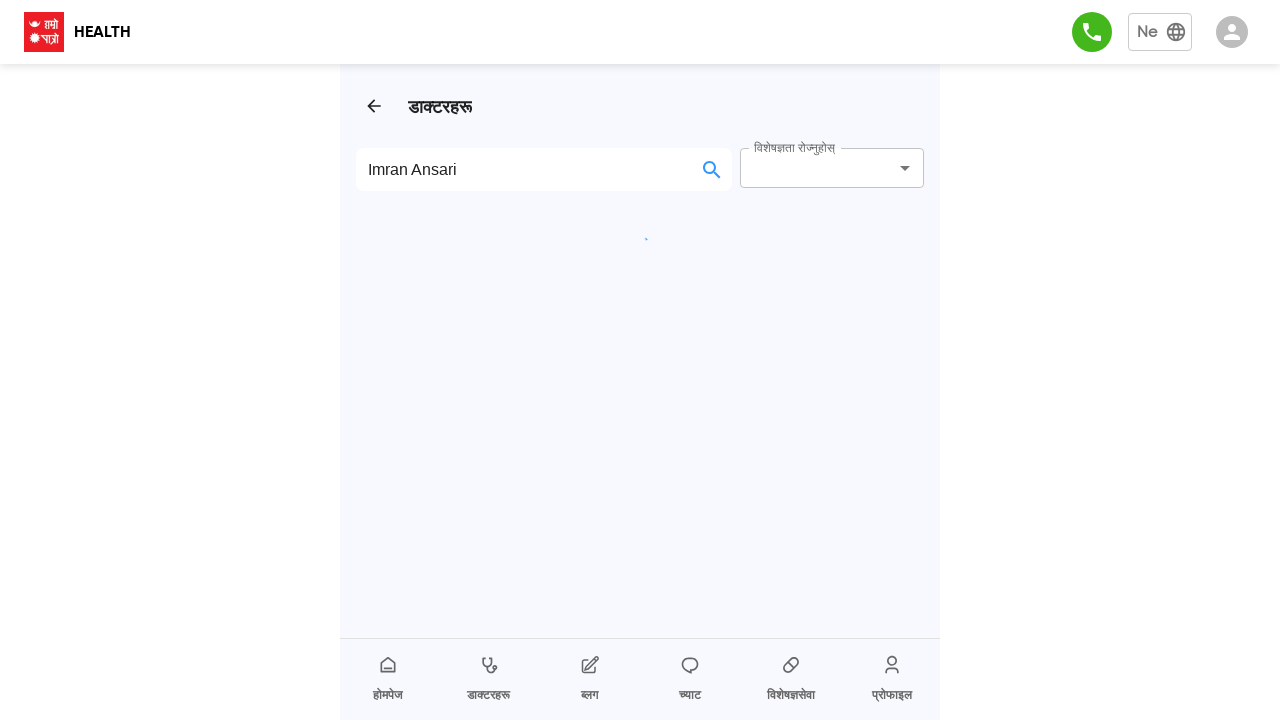

Search results loaded and doctor name heading appeared
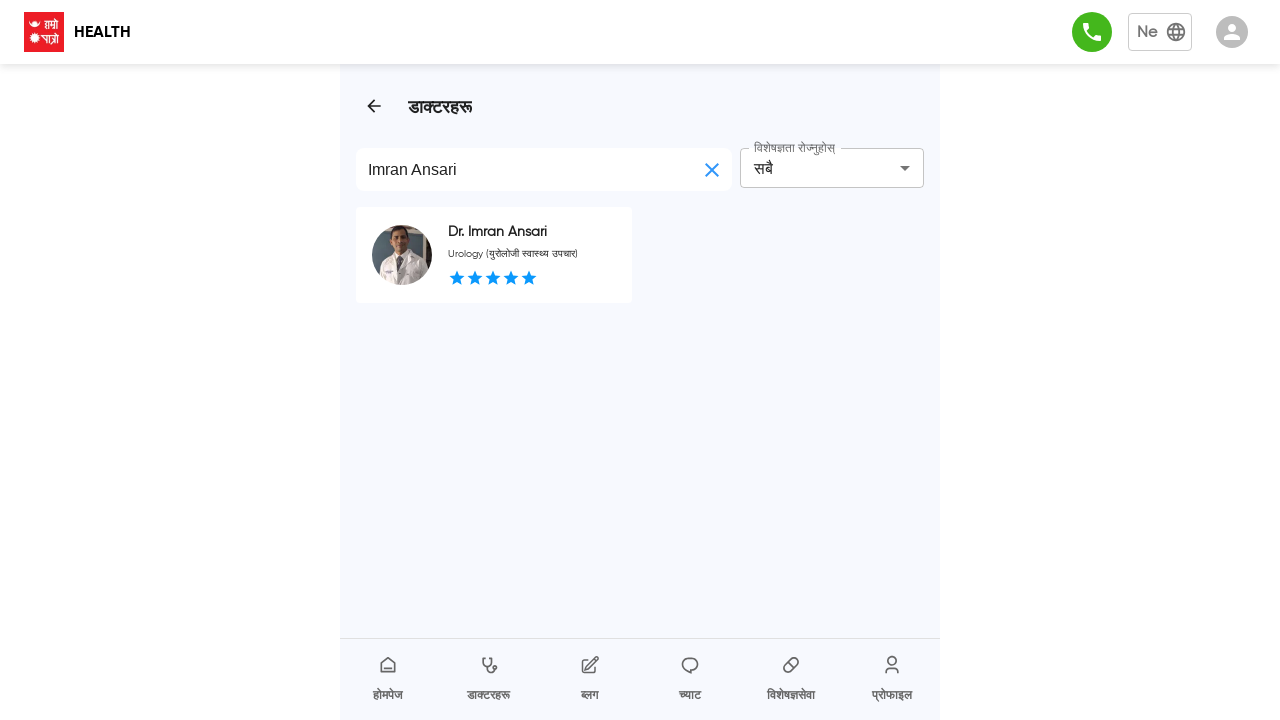

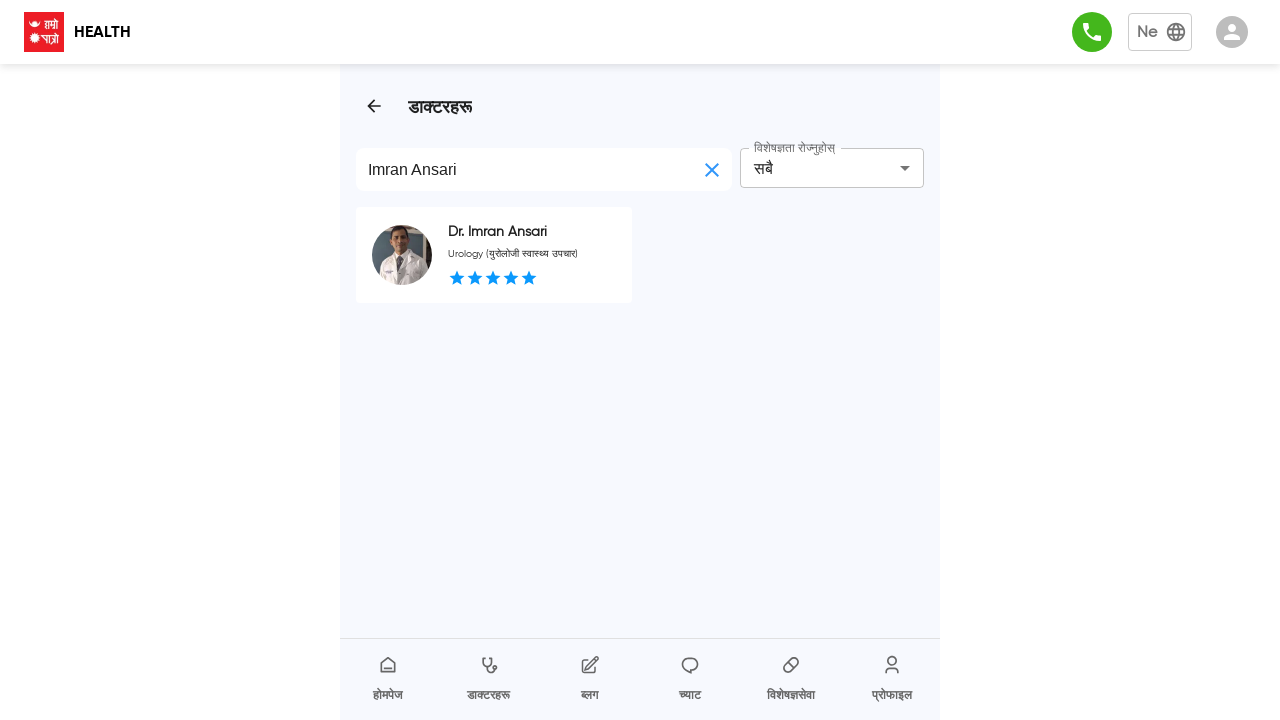